Tests iframe interaction by switching to an iframe, clearing and entering text in a text editor, then switching back to verify the header

Starting URL: http://the-internet.herokuapp.com/iframe

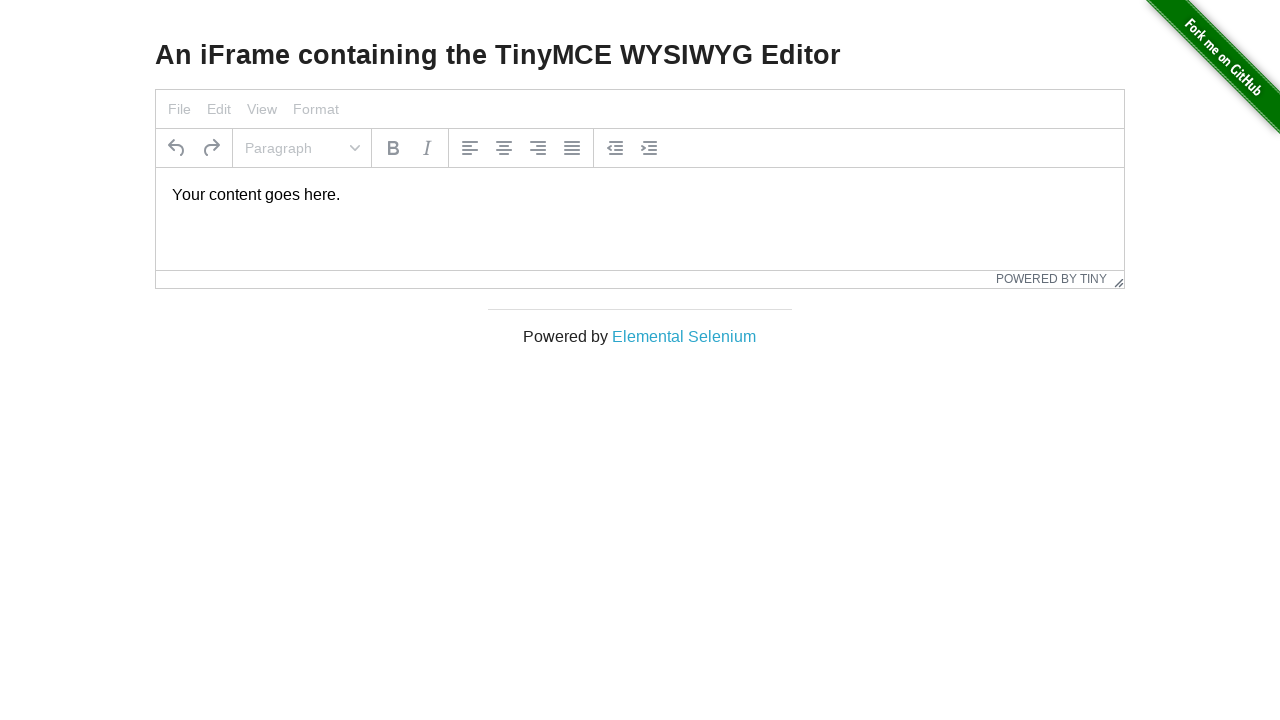

Located iframe with ID 'mce_0_ifr' containing the text editor
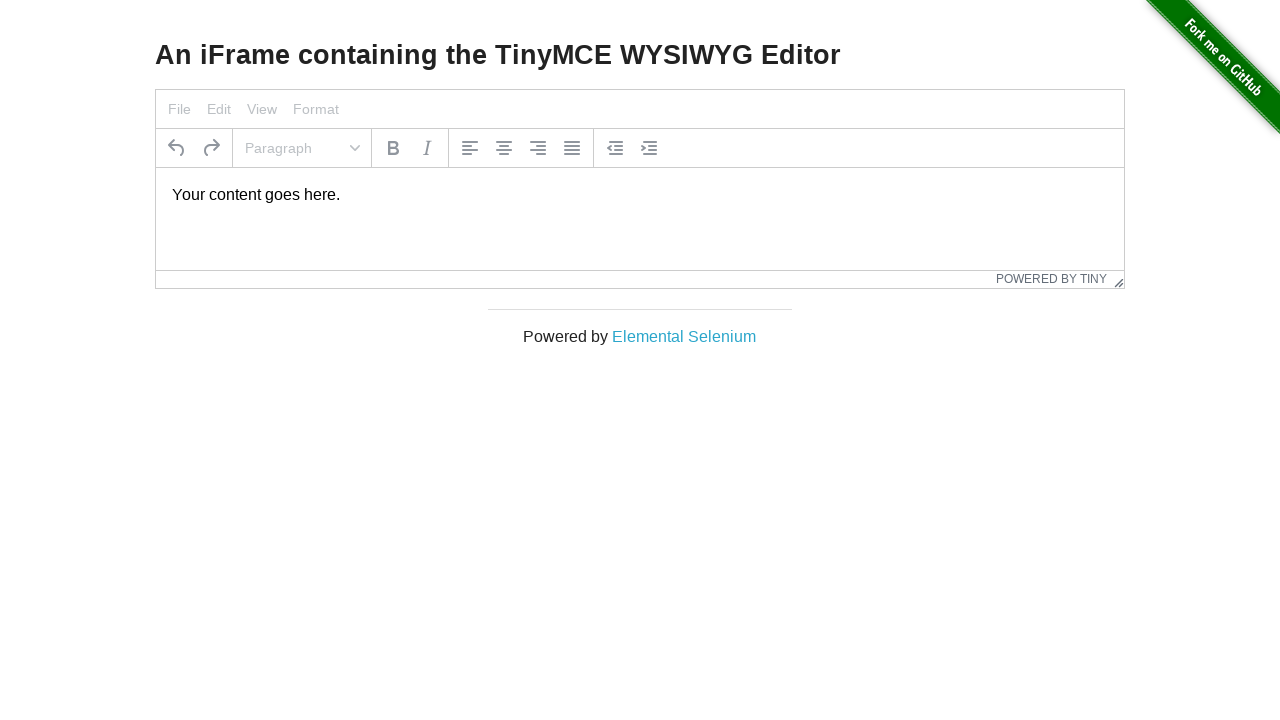

Located text box paragraph element inside iframe
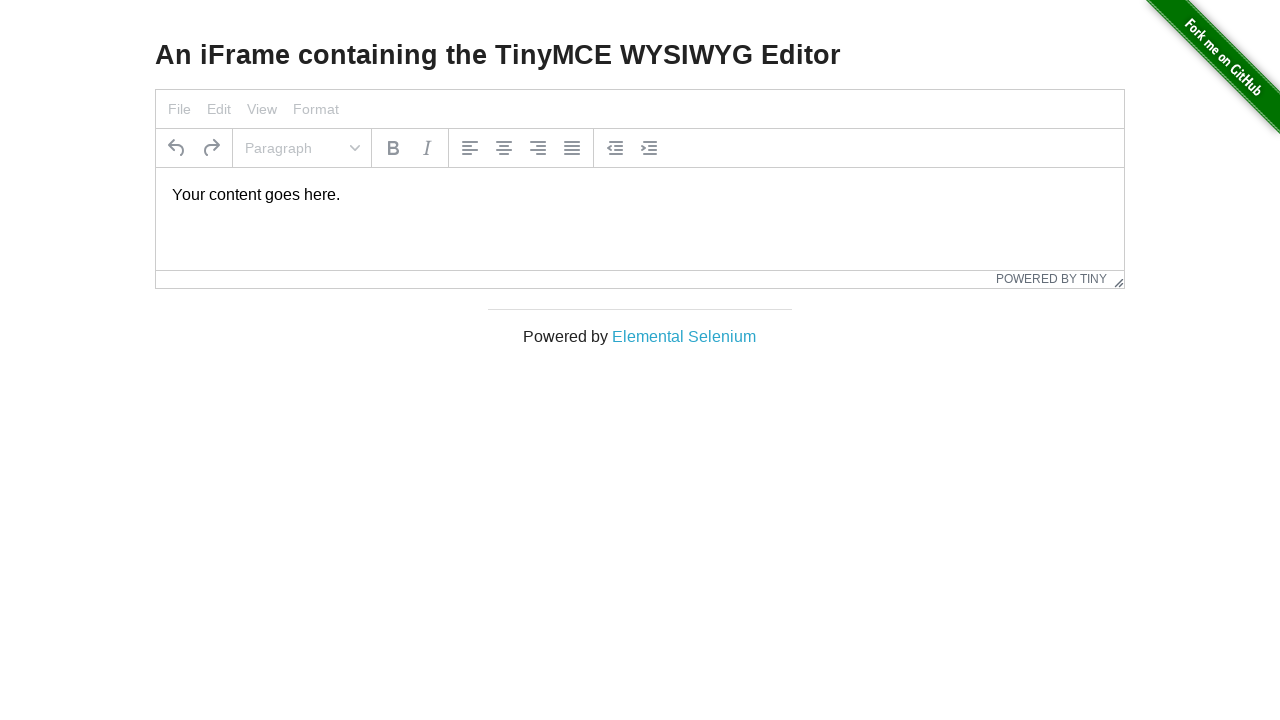

Clicked on text box to focus it at (640, 195) on #mce_0_ifr >> internal:control=enter-frame >> p
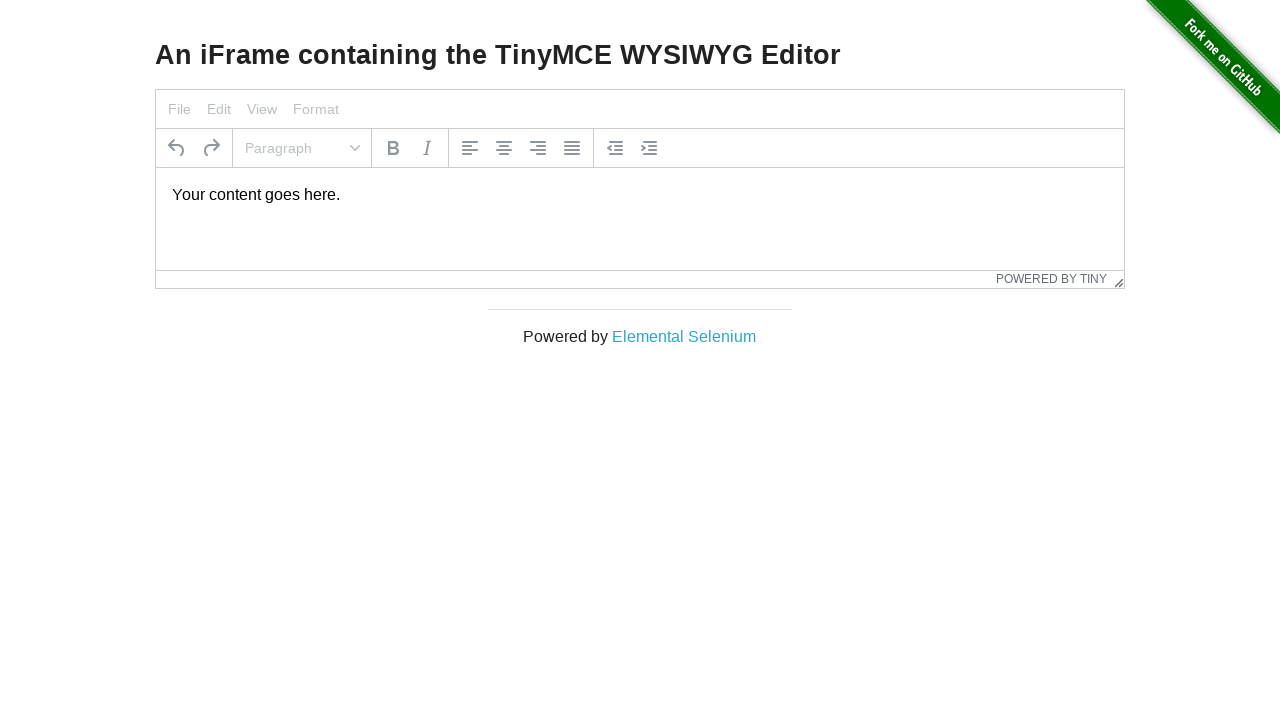

Selected all text in the text box using Ctrl+A on #mce_0_ifr >> internal:control=enter-frame >> p
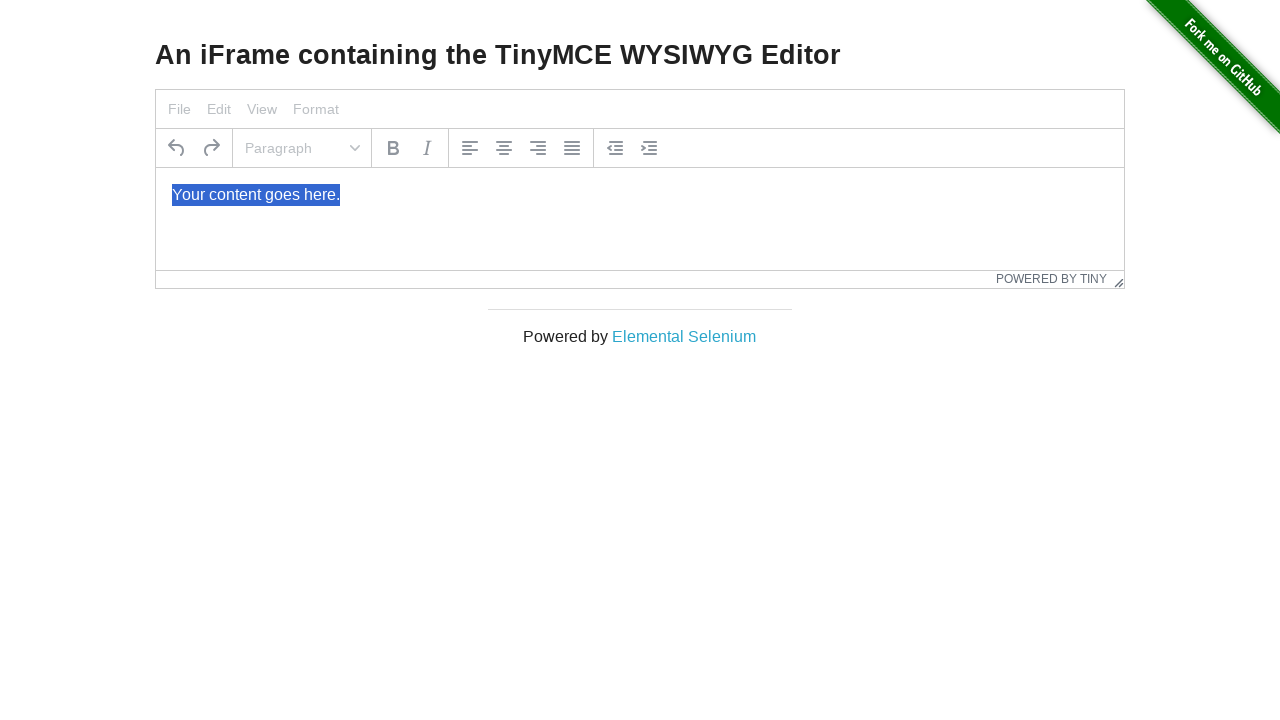

Typed 'Loop Academy' into the text editor on #mce_0_ifr >> internal:control=enter-frame >> p
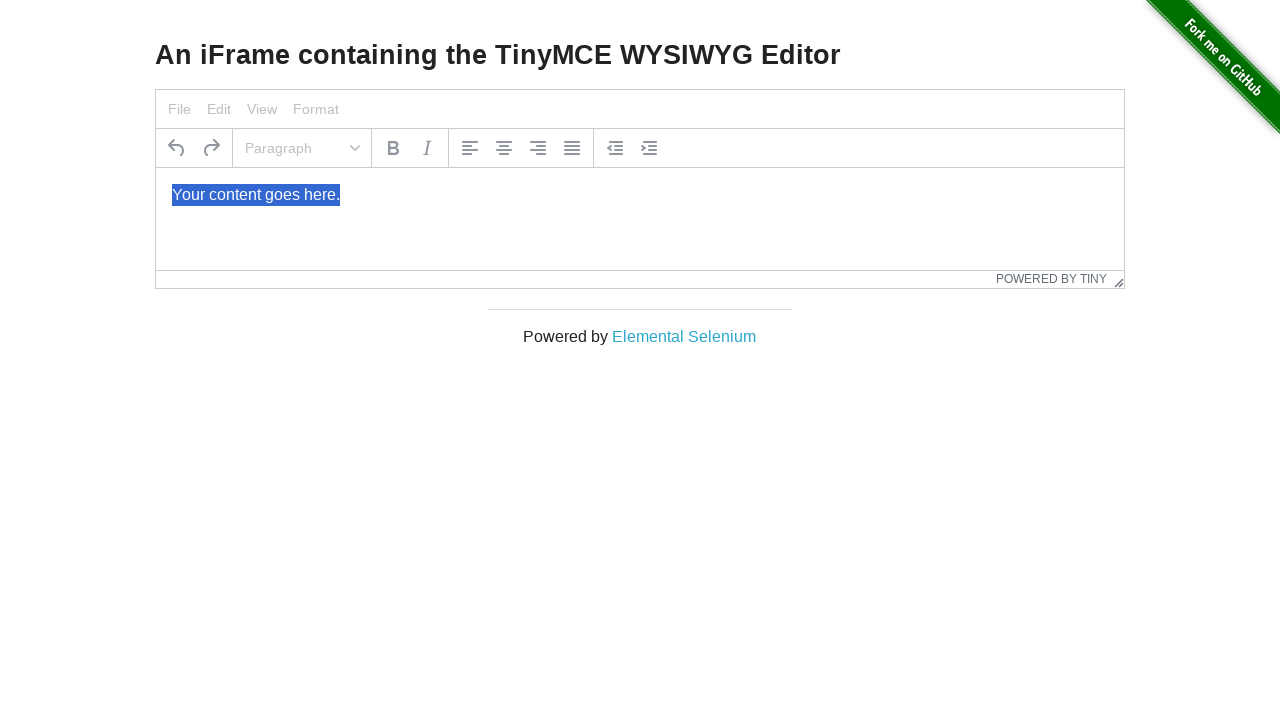

Verified header 'An iFrame containing the TinyMCE WYSIWYG Editor' is displayed on main page
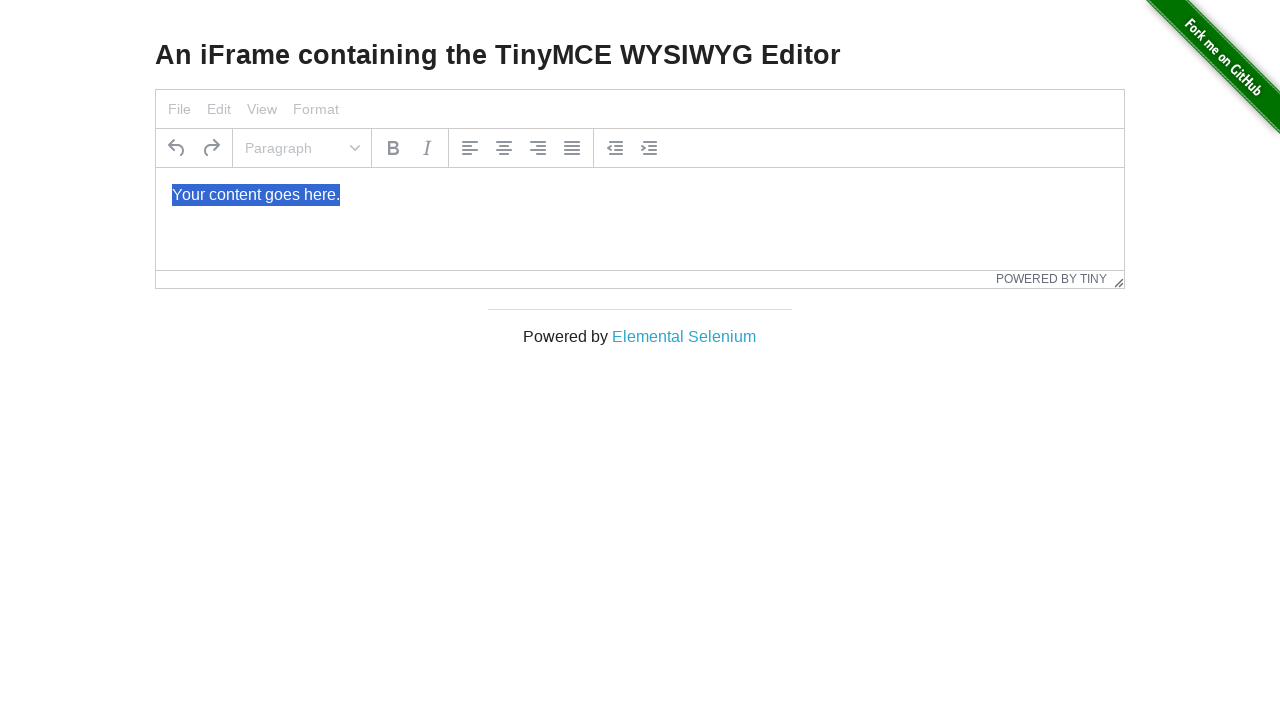

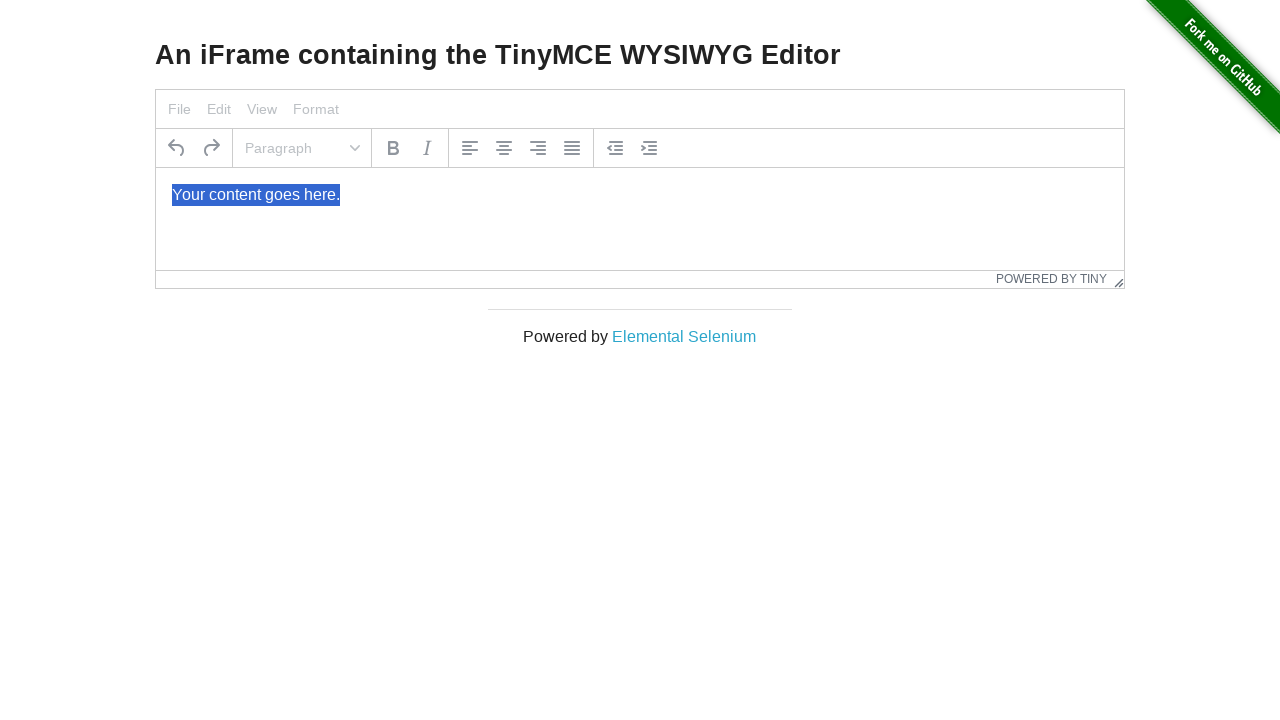